Tests a prompt box by entering a name and clicking OK to verify the result

Starting URL: https://demoqa.com/alerts

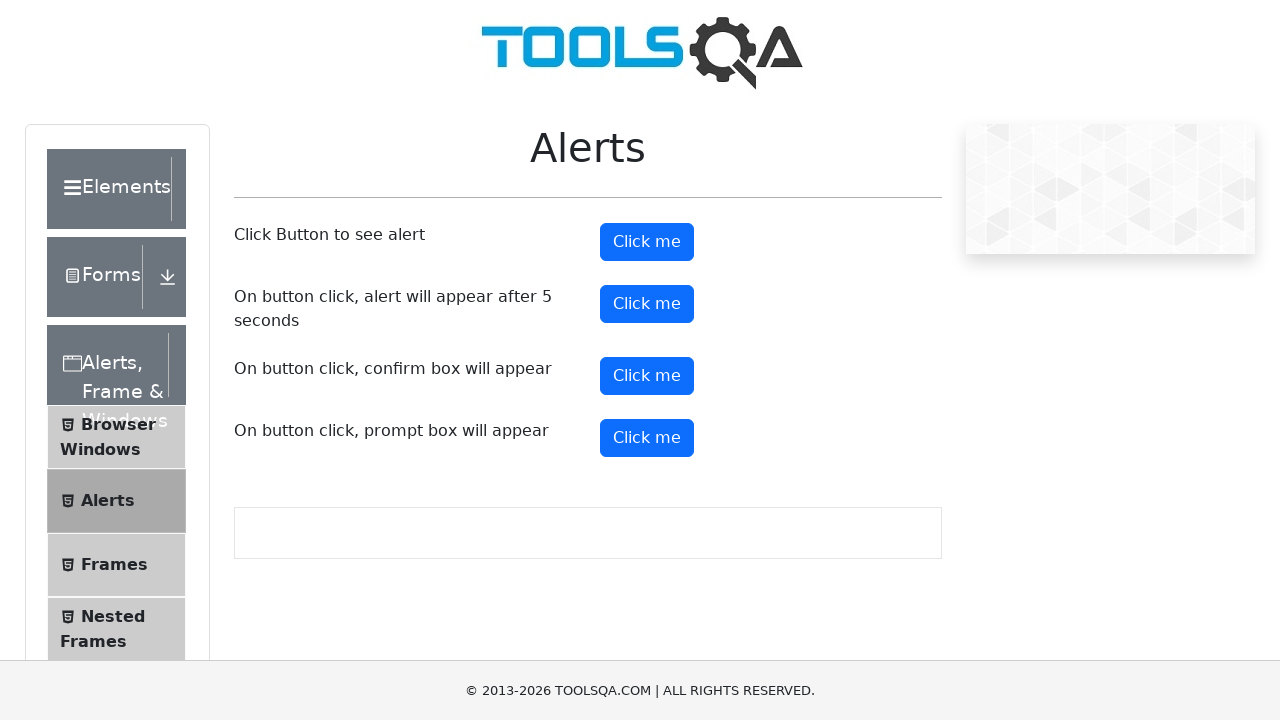

Set up dialog handler to accept prompt with text 'Ivan'
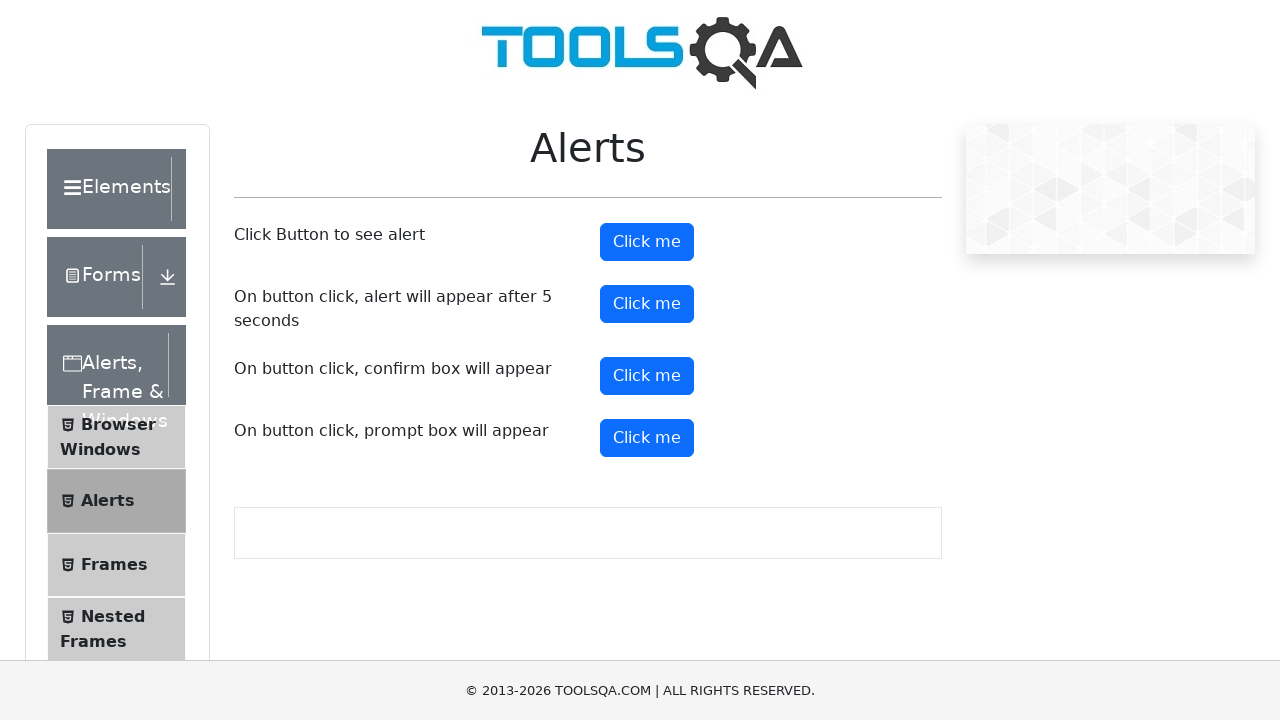

Clicked the prompt button to trigger alert dialog at (647, 438) on #promtButton
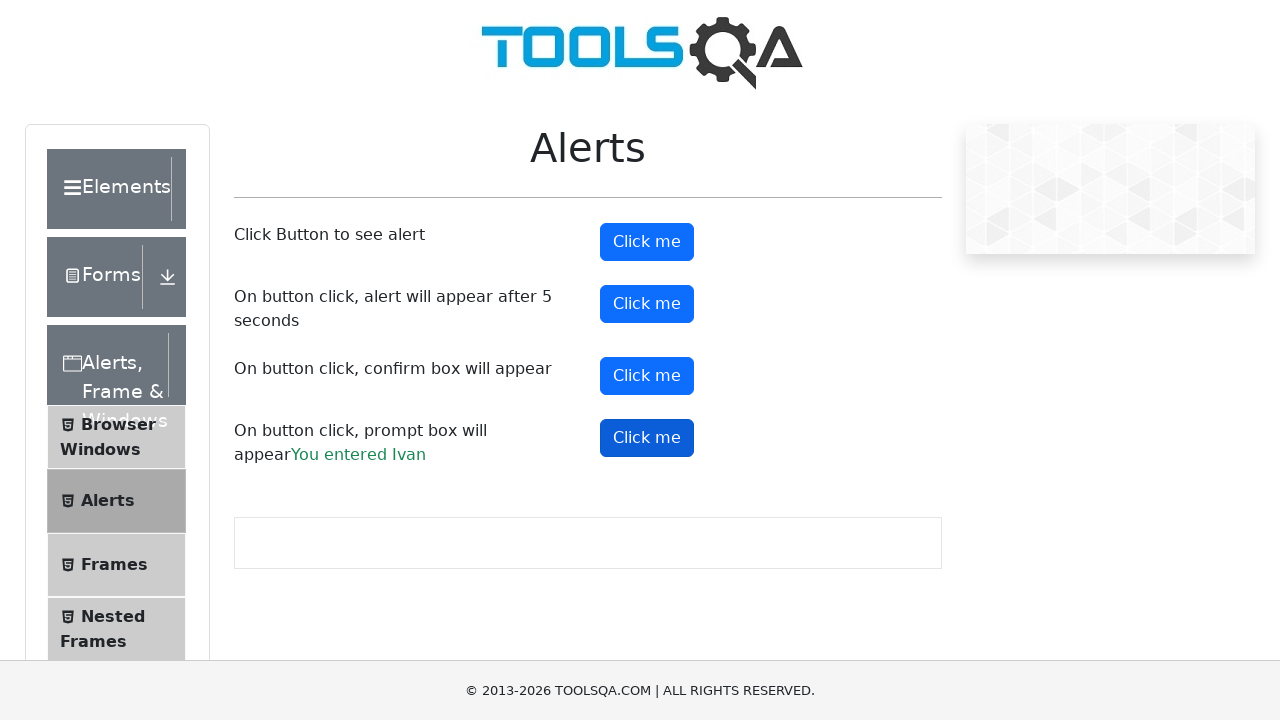

Prompt result element loaded after accepting dialog with 'Ivan'
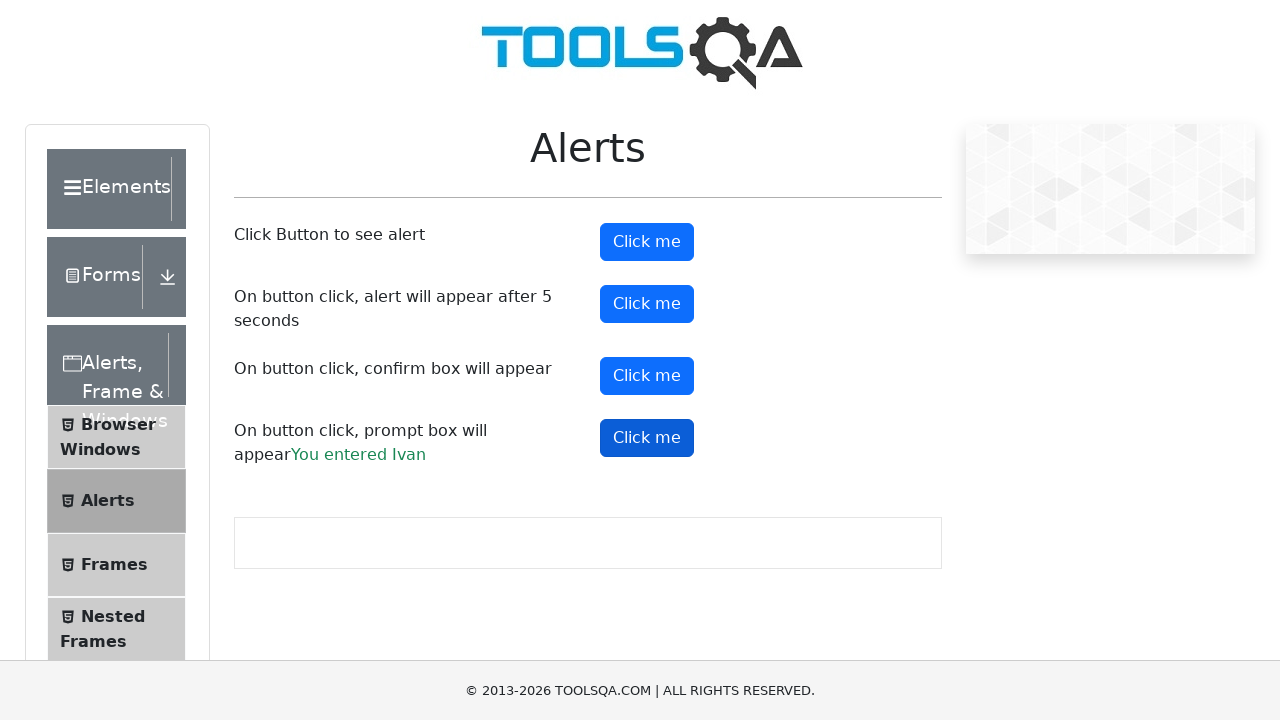

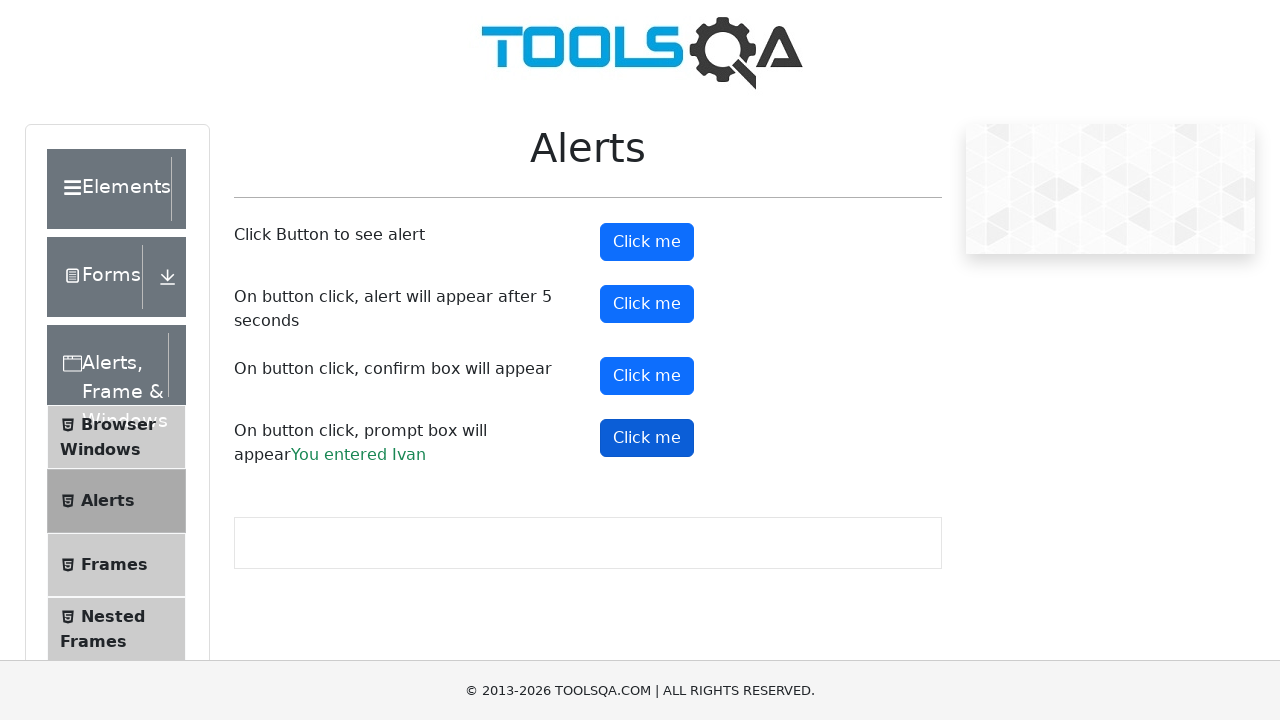